Tests checkbox functionality by checking all checkboxes with name 'volim[]'

Starting URL: http://qa.todorowww.net/register

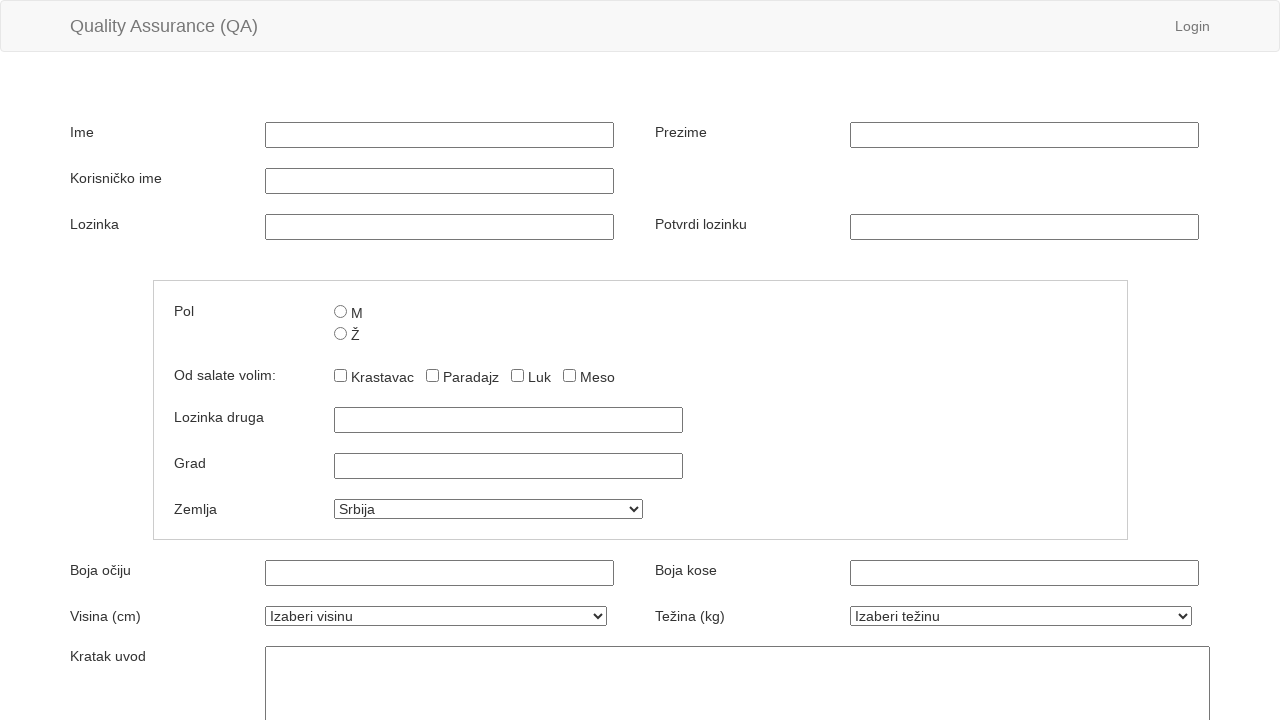

Located all checkboxes with name 'volim[]'
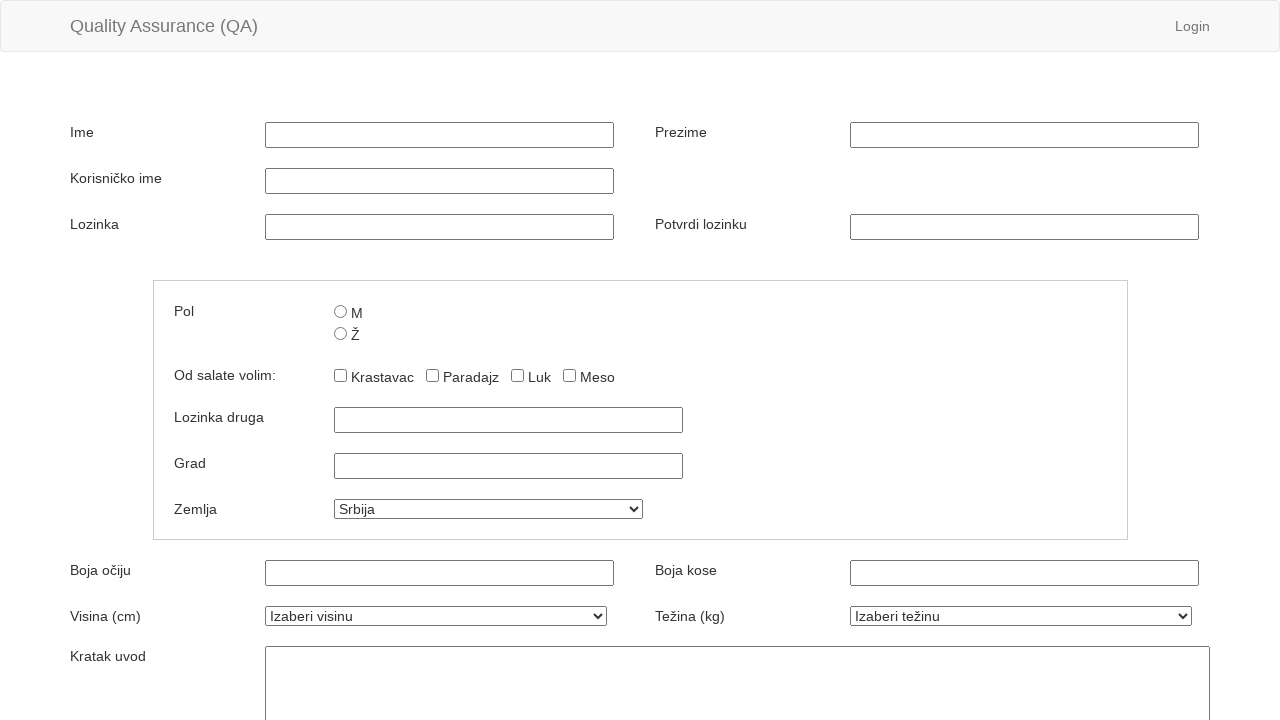

Clicked a 'volim[]' checkbox at (340, 376) on input[name='volim[]'] >> nth=0
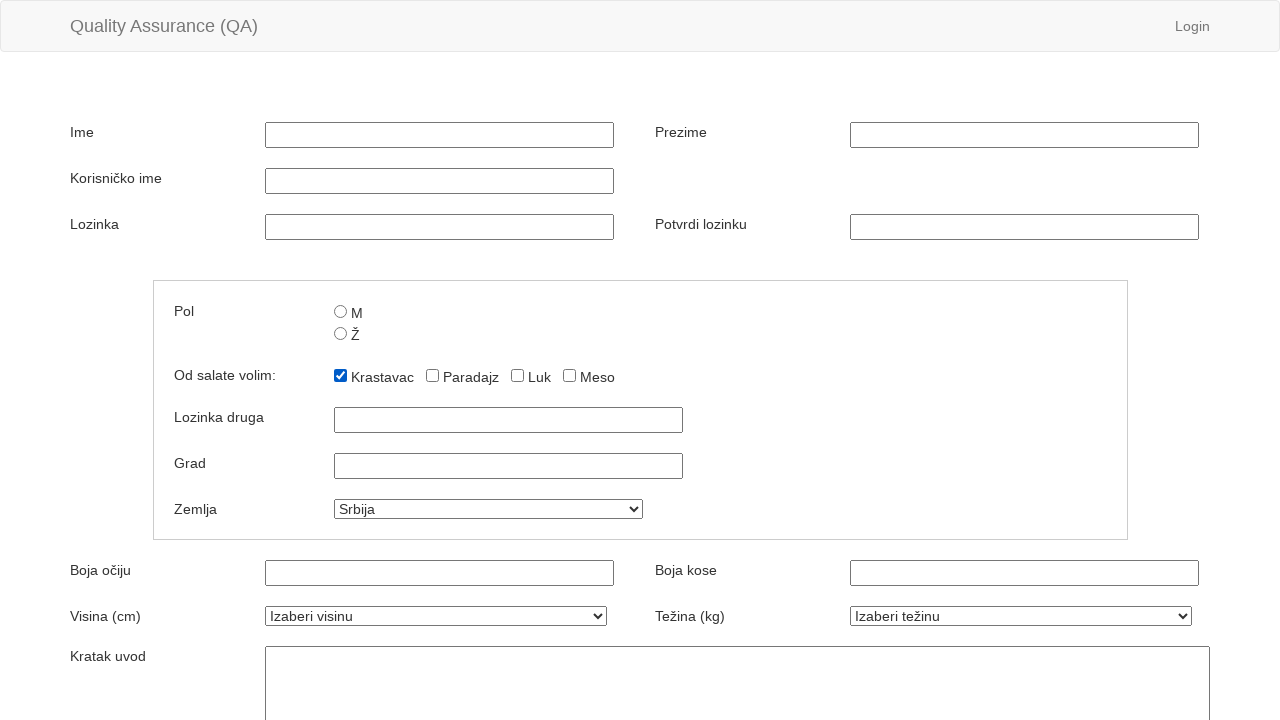

Clicked a 'volim[]' checkbox at (432, 376) on input[name='volim[]'] >> nth=1
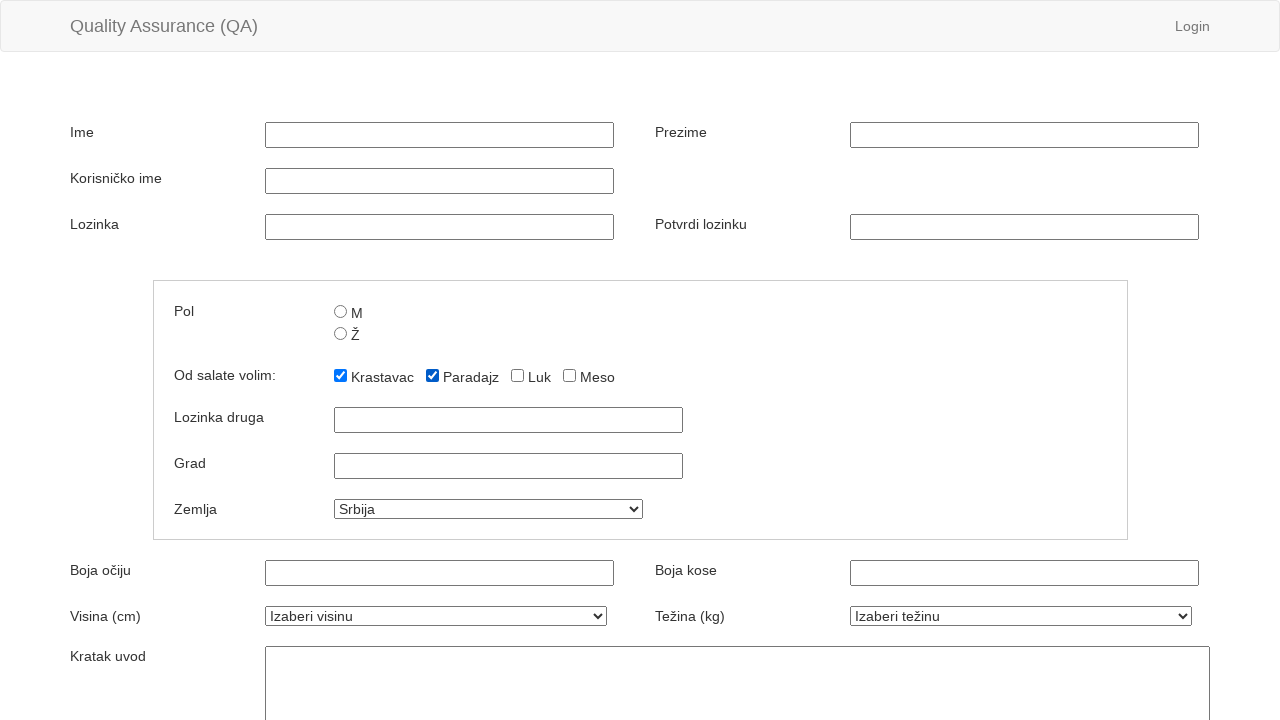

Clicked a 'volim[]' checkbox at (517, 376) on input[name='volim[]'] >> nth=2
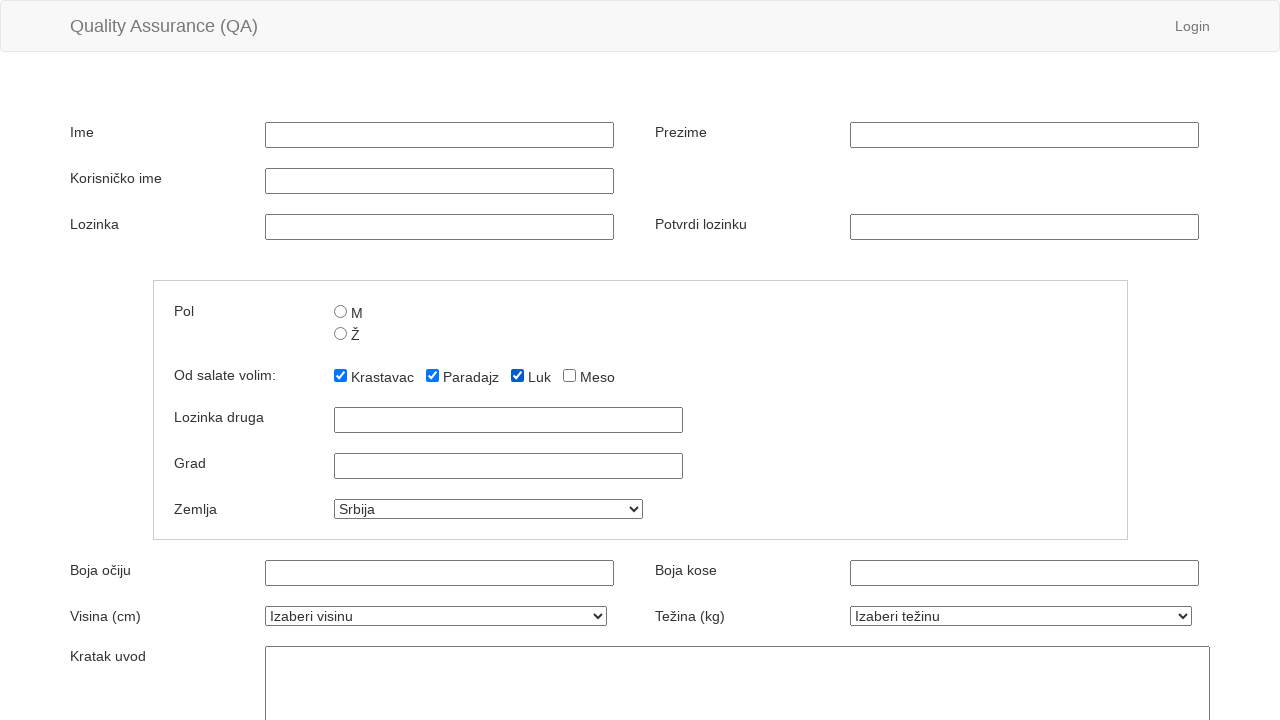

Clicked a 'volim[]' checkbox at (569, 376) on input[name='volim[]'] >> nth=3
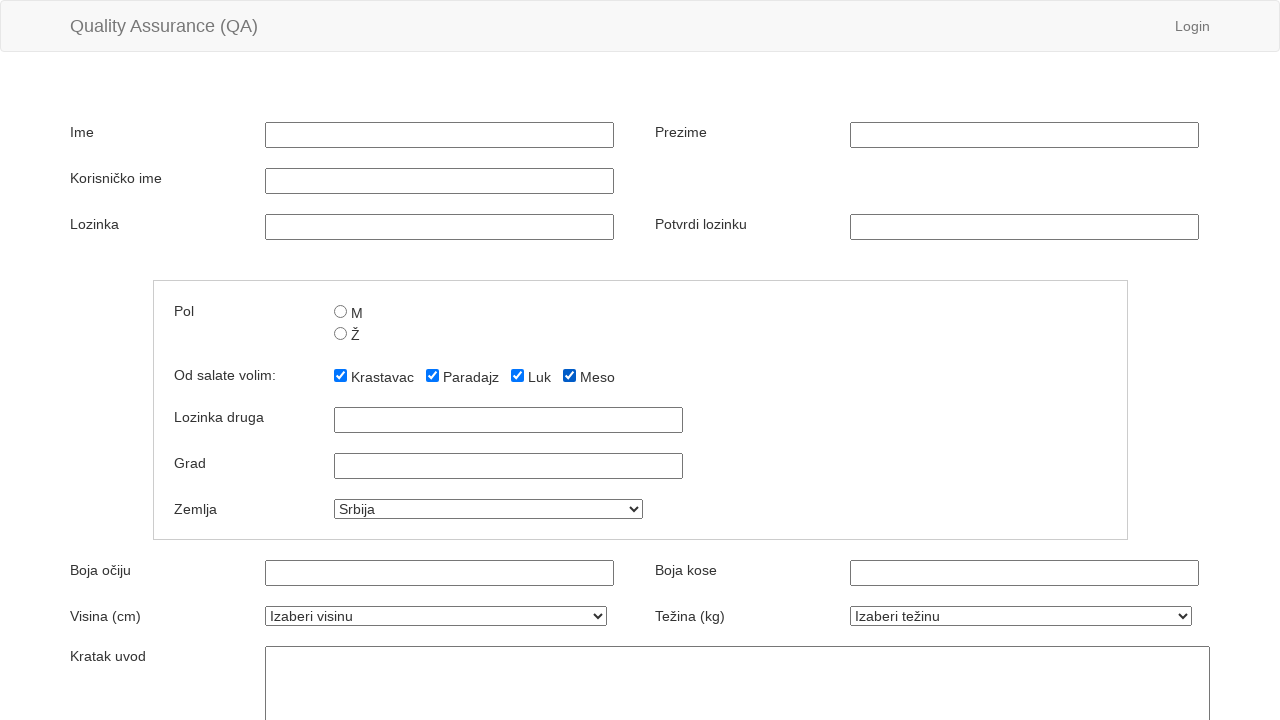

Located paradajz checkbox with value 'paradajz'
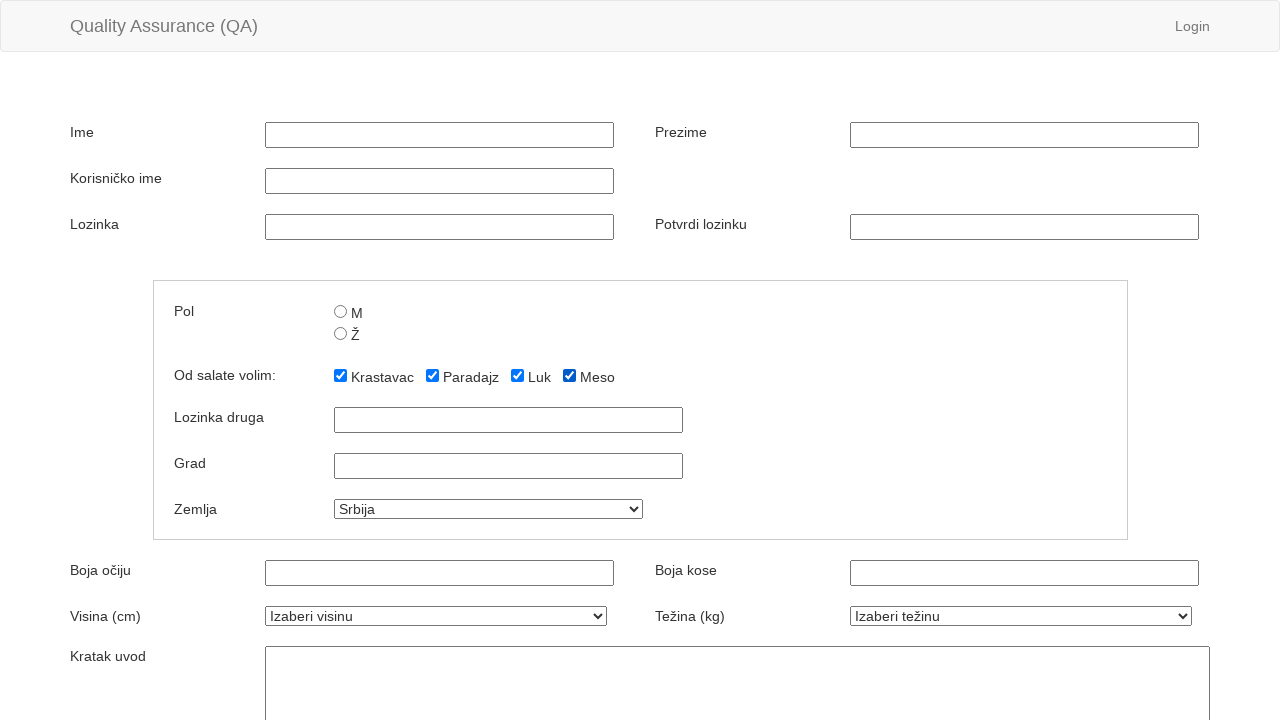

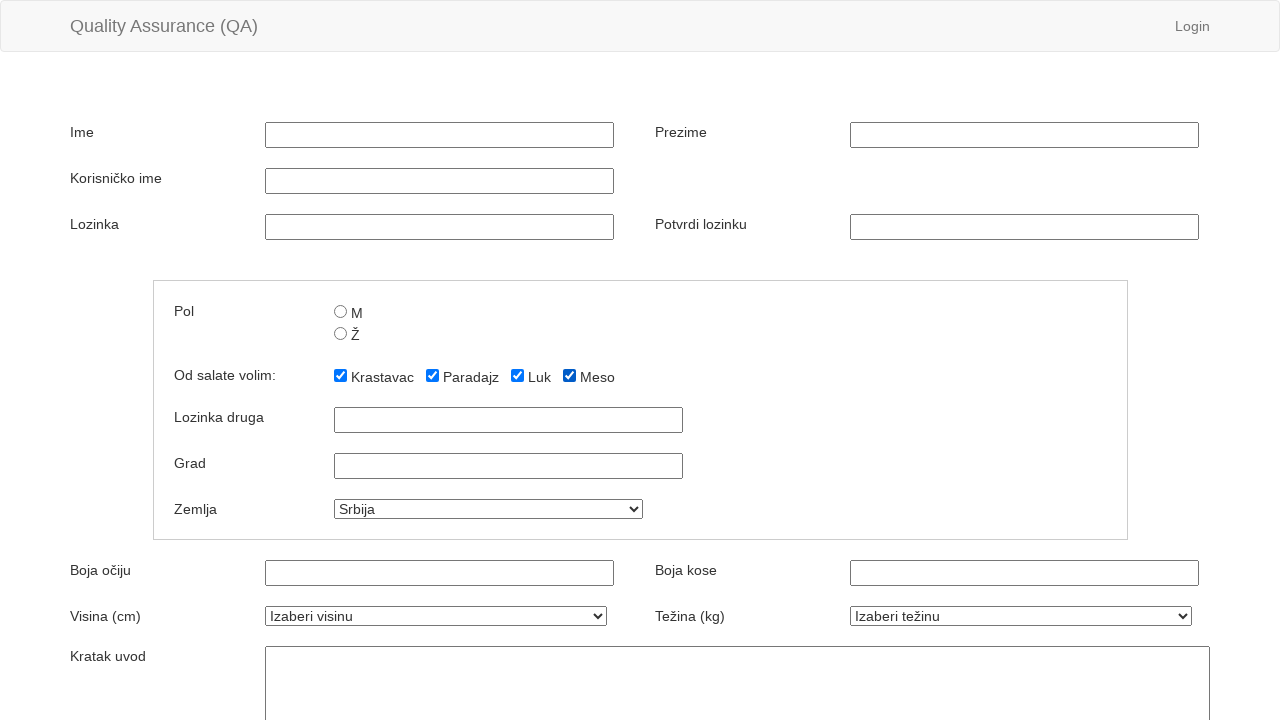